Clicks the Start link in the footer and verifies navigation to homepage

Starting URL: https://www.99-bottles-of-beer.net/

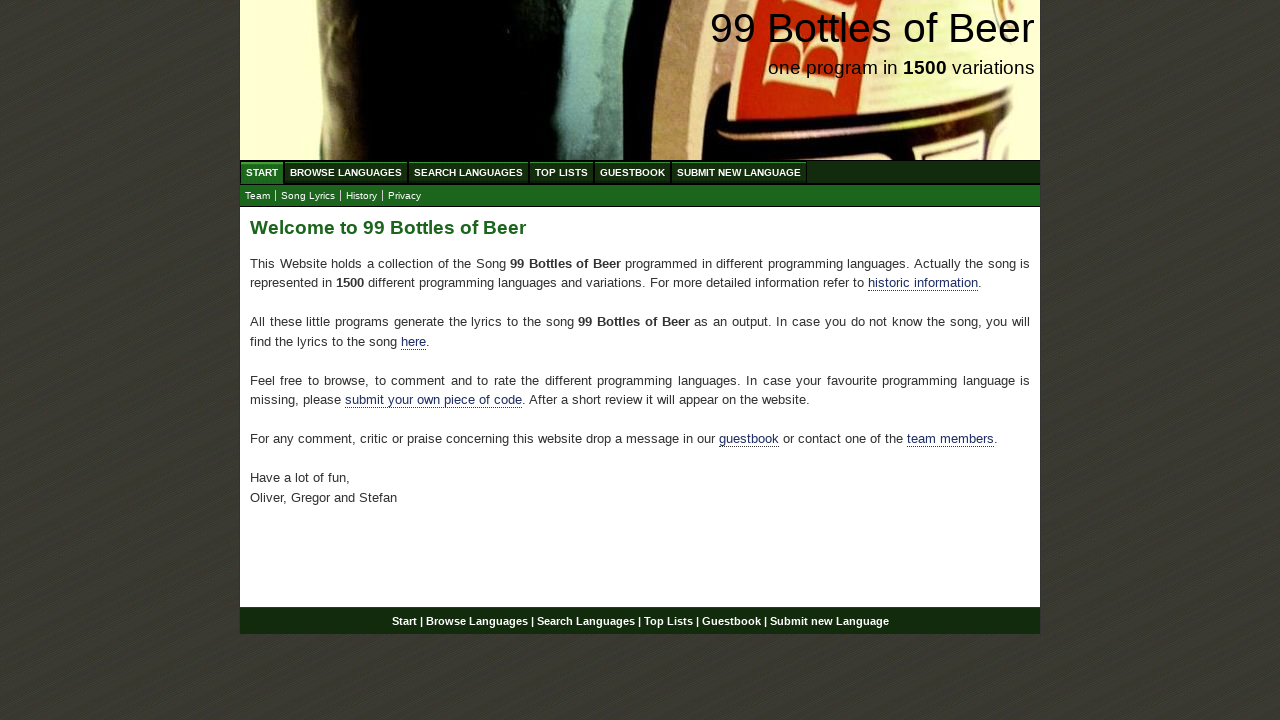

Clicked the Start link in the footer at (404, 621) on div#footer a[href='/']
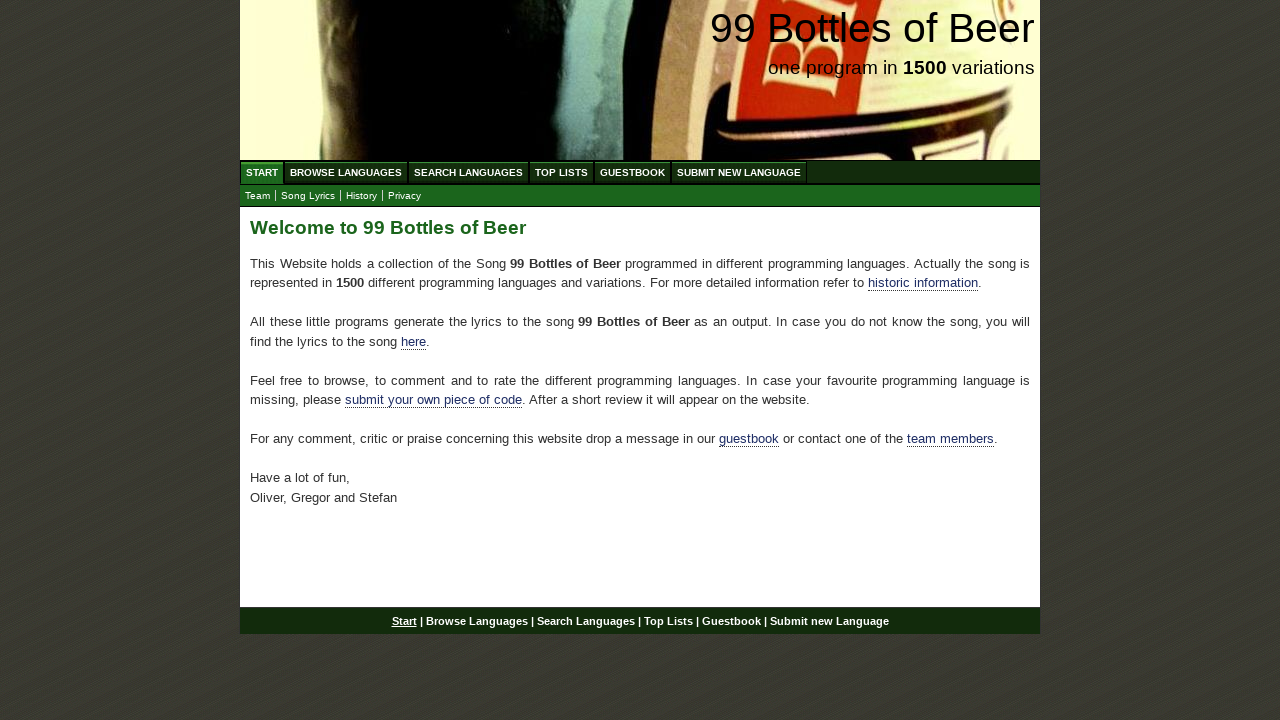

Verified navigation to homepage at https://www.99-bottles-of-beer.net/
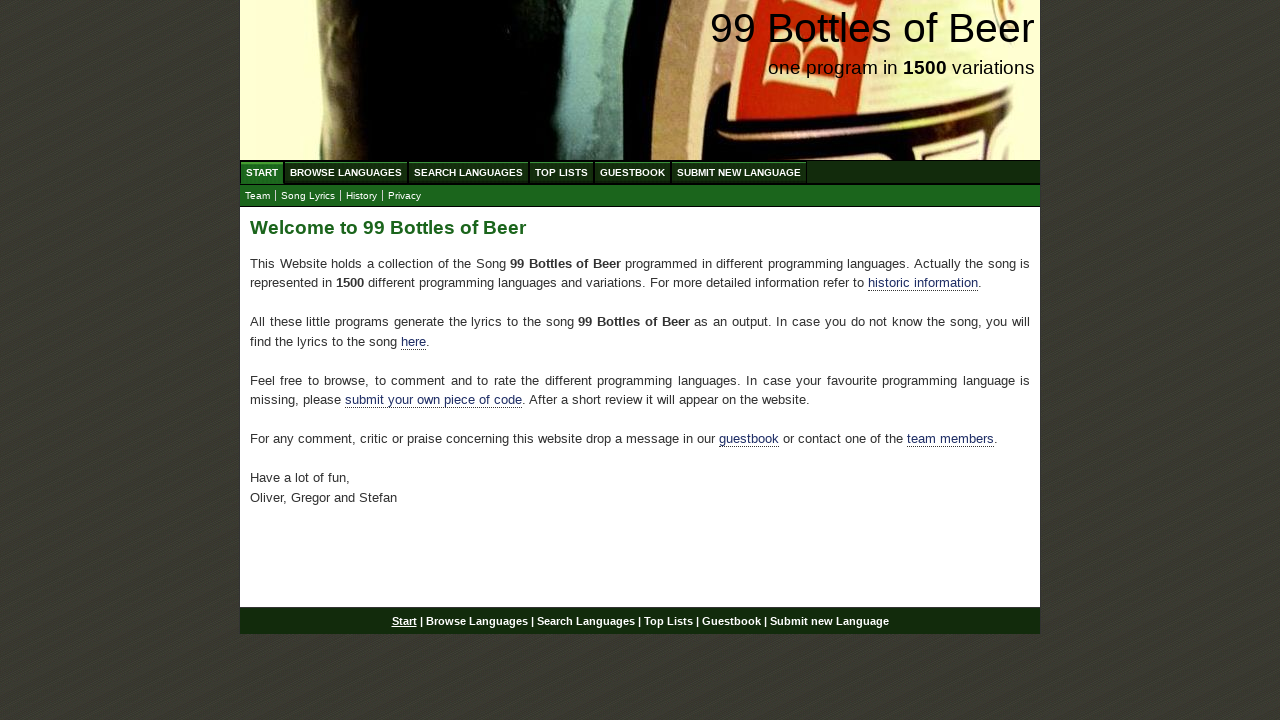

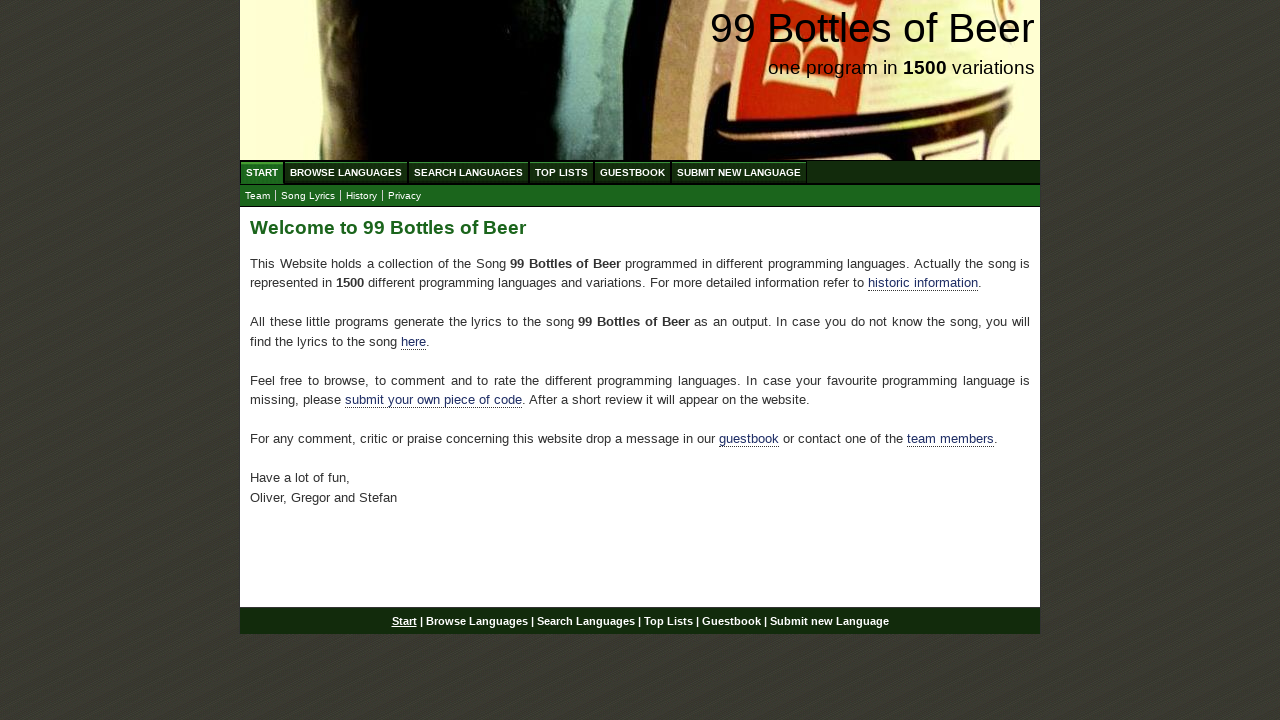